Tests that entered text is trimmed when editing a todo item.

Starting URL: https://demo.playwright.dev/todomvc

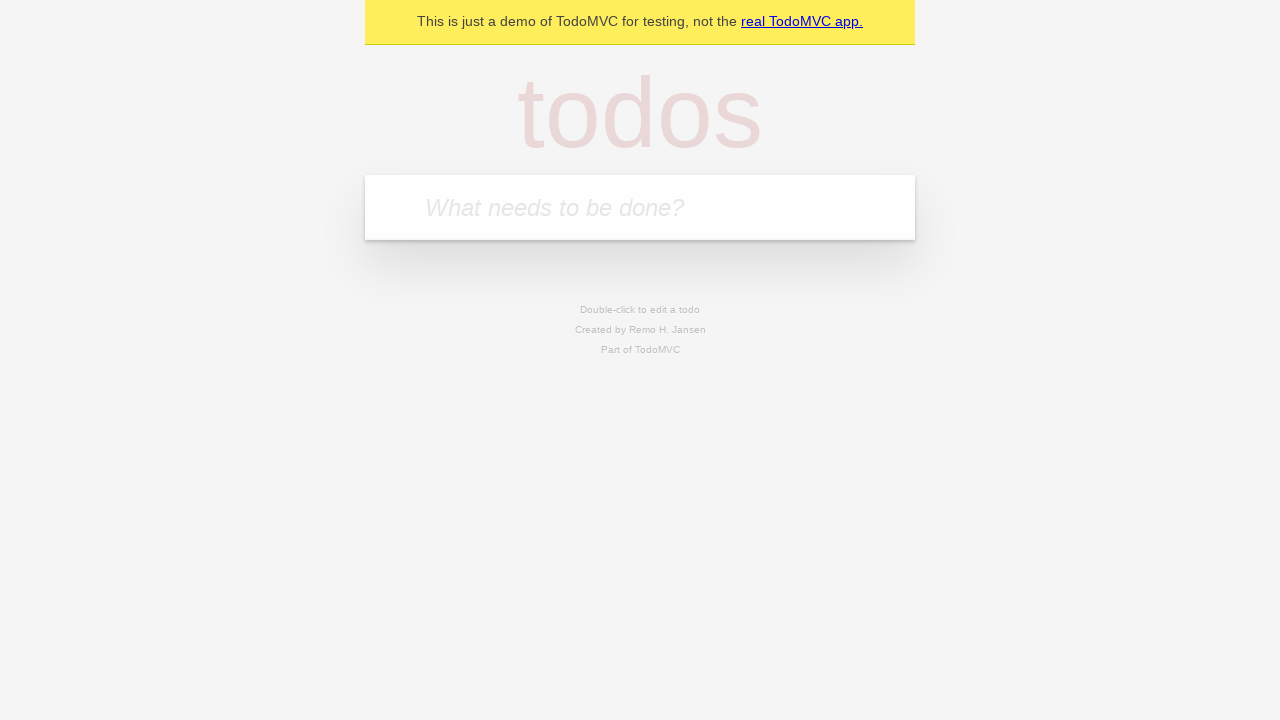

Filled todo input with 'buy some cheese' on internal:attr=[placeholder="What needs to be done?"i]
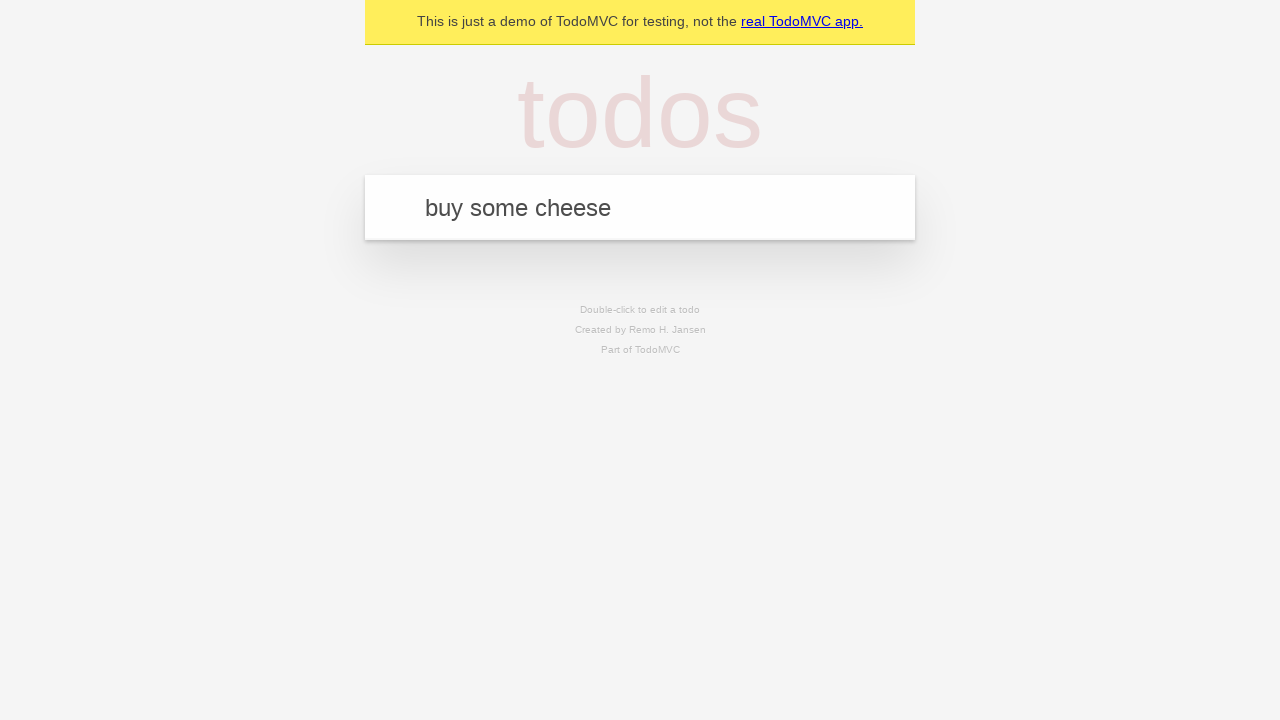

Pressed Enter to add first todo item on internal:attr=[placeholder="What needs to be done?"i]
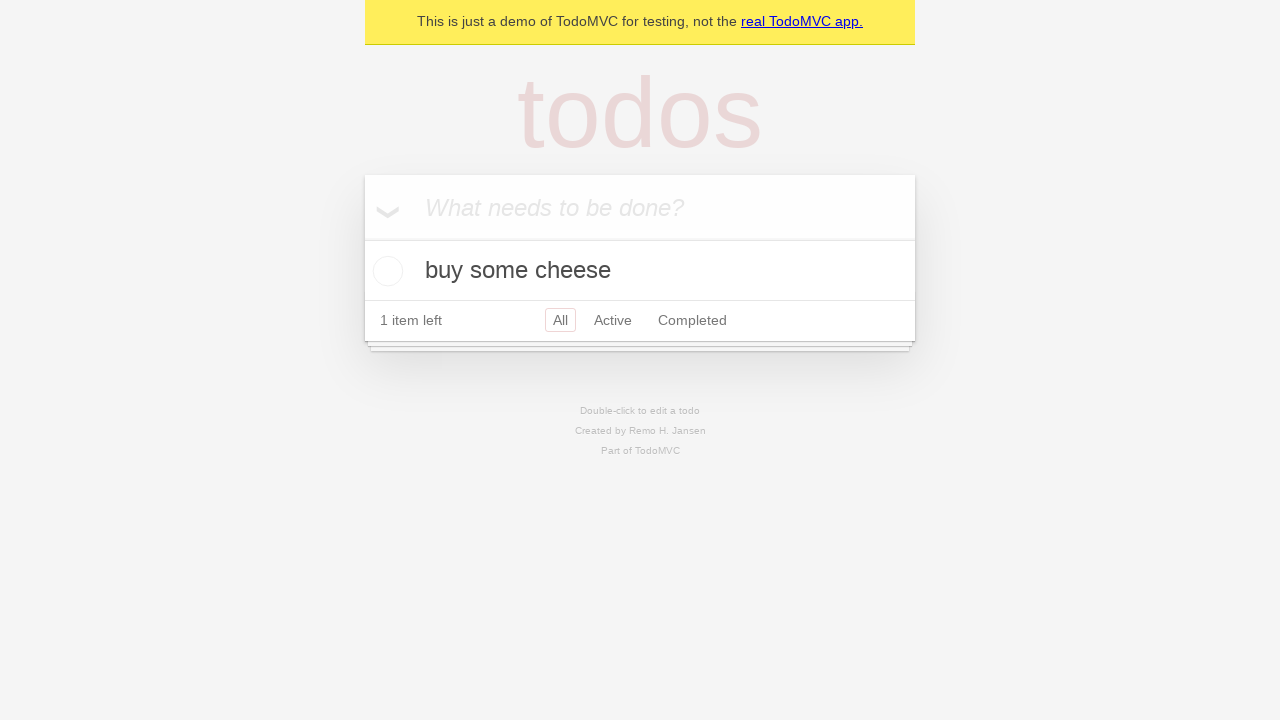

Filled todo input with 'feed the cat' on internal:attr=[placeholder="What needs to be done?"i]
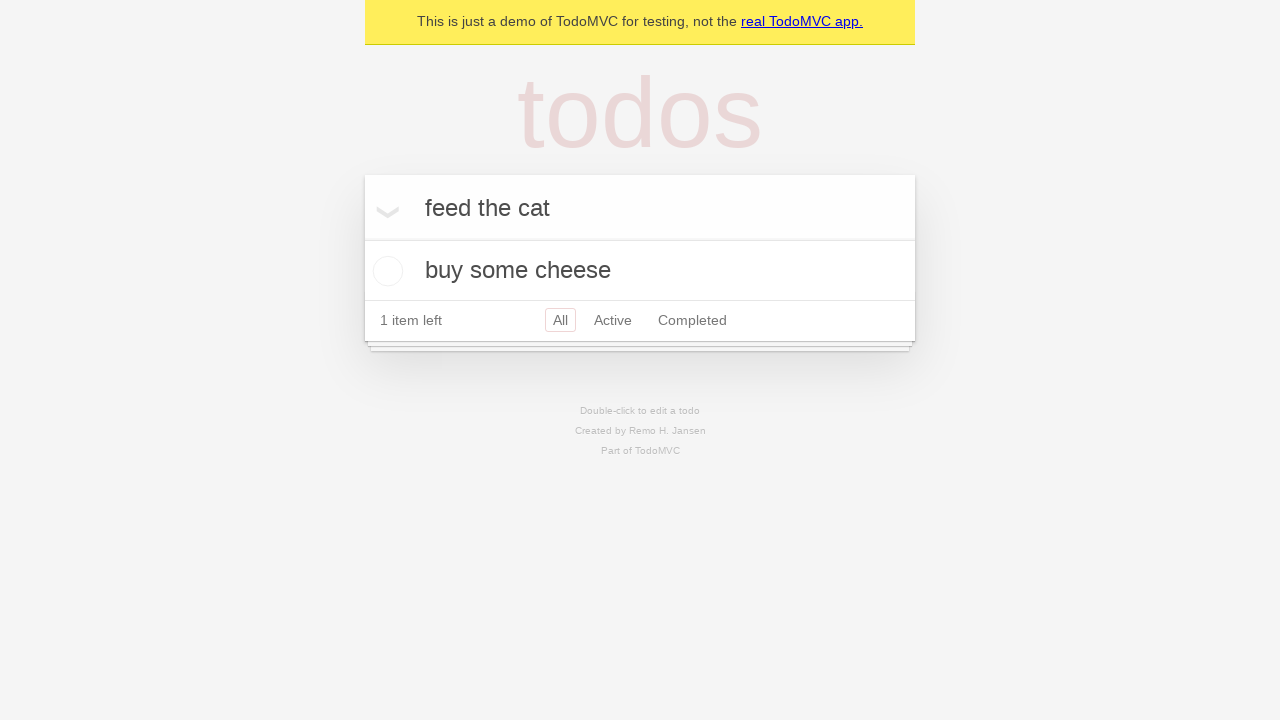

Pressed Enter to add second todo item on internal:attr=[placeholder="What needs to be done?"i]
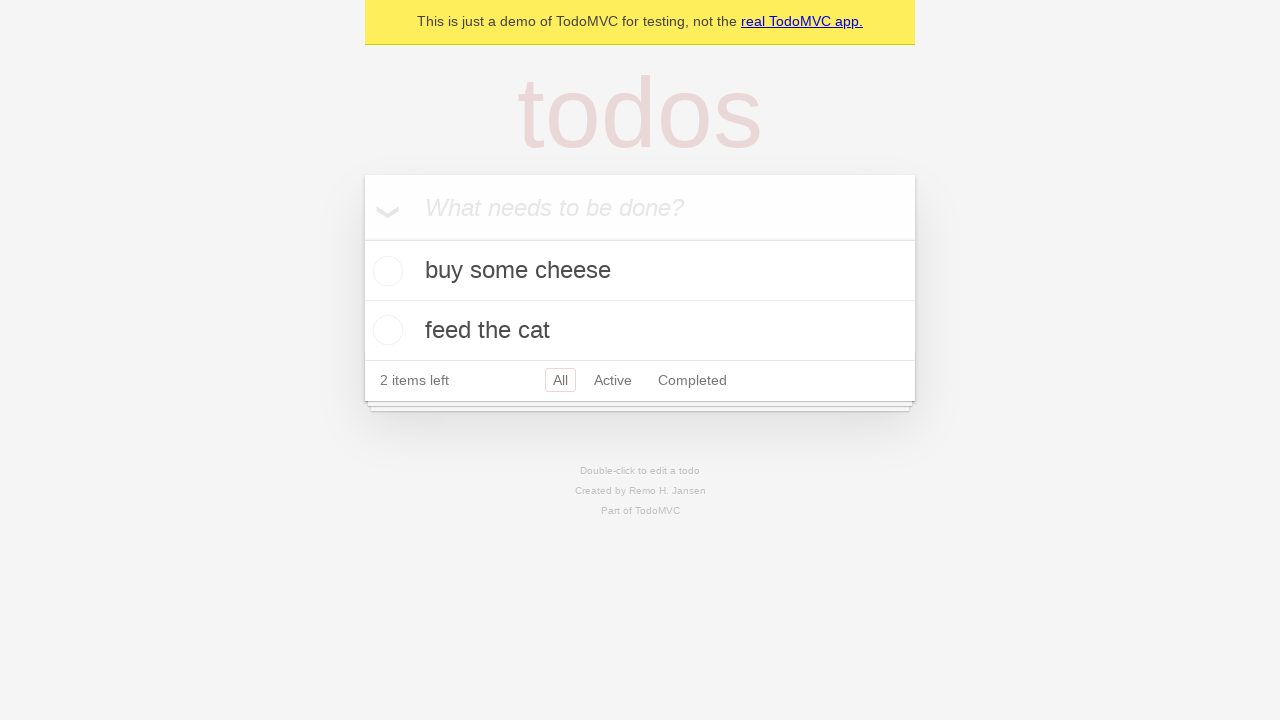

Filled todo input with 'book a doctors appointment' on internal:attr=[placeholder="What needs to be done?"i]
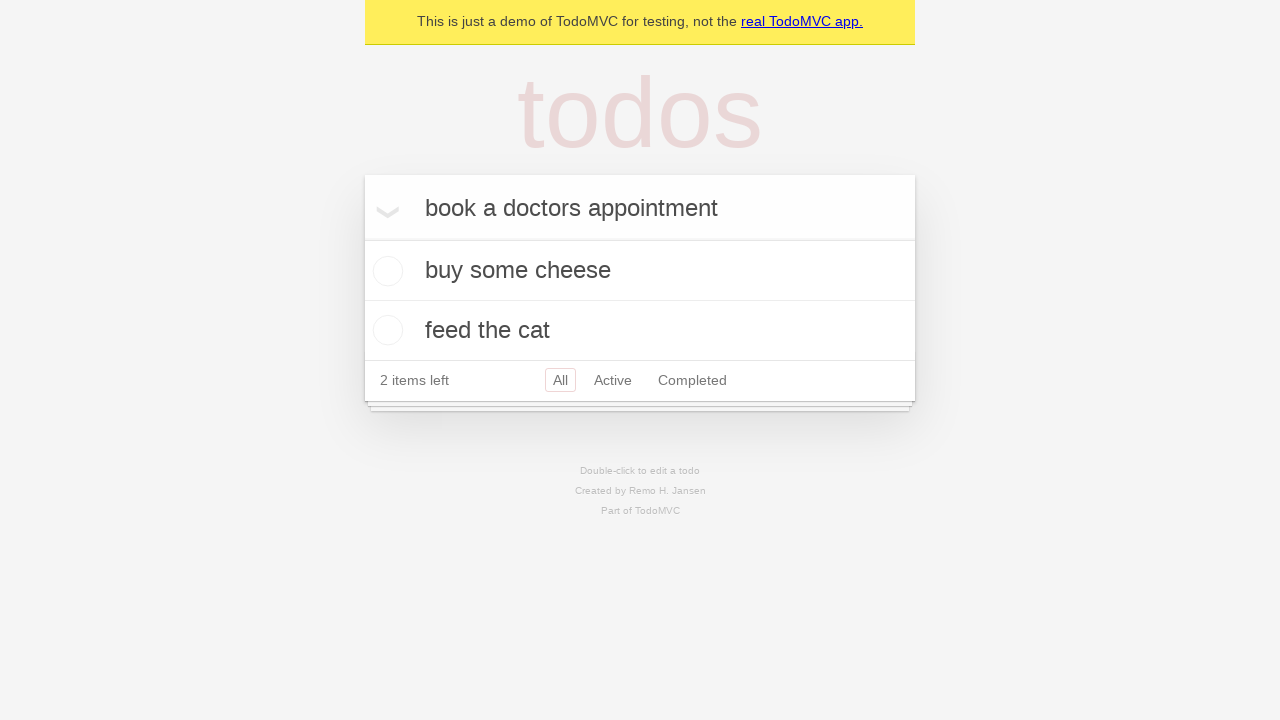

Pressed Enter to add third todo item on internal:attr=[placeholder="What needs to be done?"i]
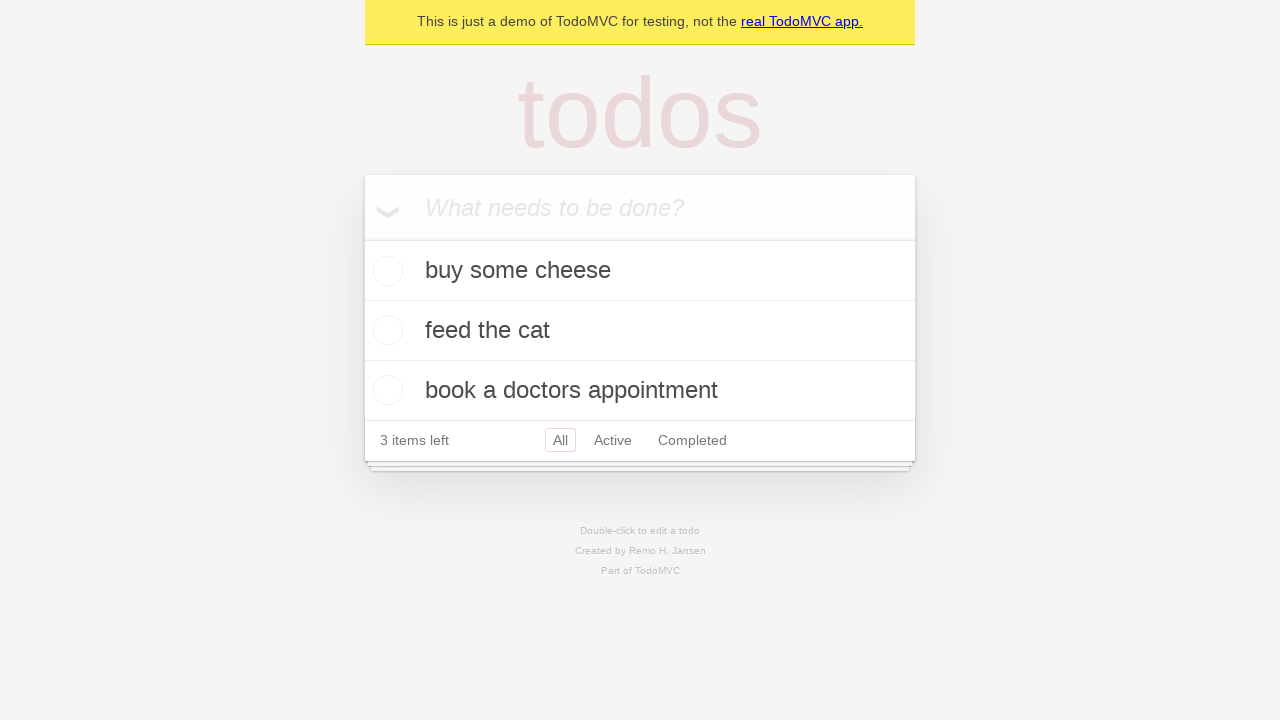

Double-clicked second todo item to enter edit mode at (640, 331) on internal:testid=[data-testid="todo-item"s] >> nth=1
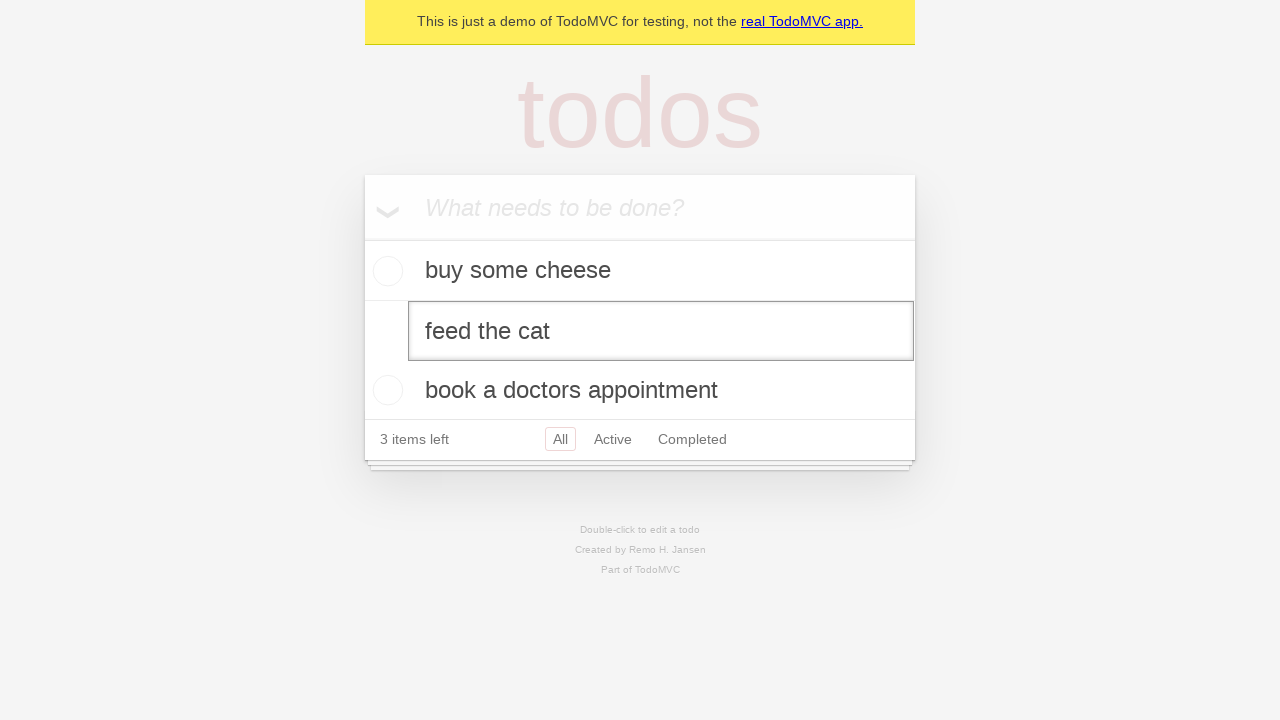

Filled edit field with text containing leading and trailing spaces on internal:testid=[data-testid="todo-item"s] >> nth=1 >> internal:role=textbox[nam
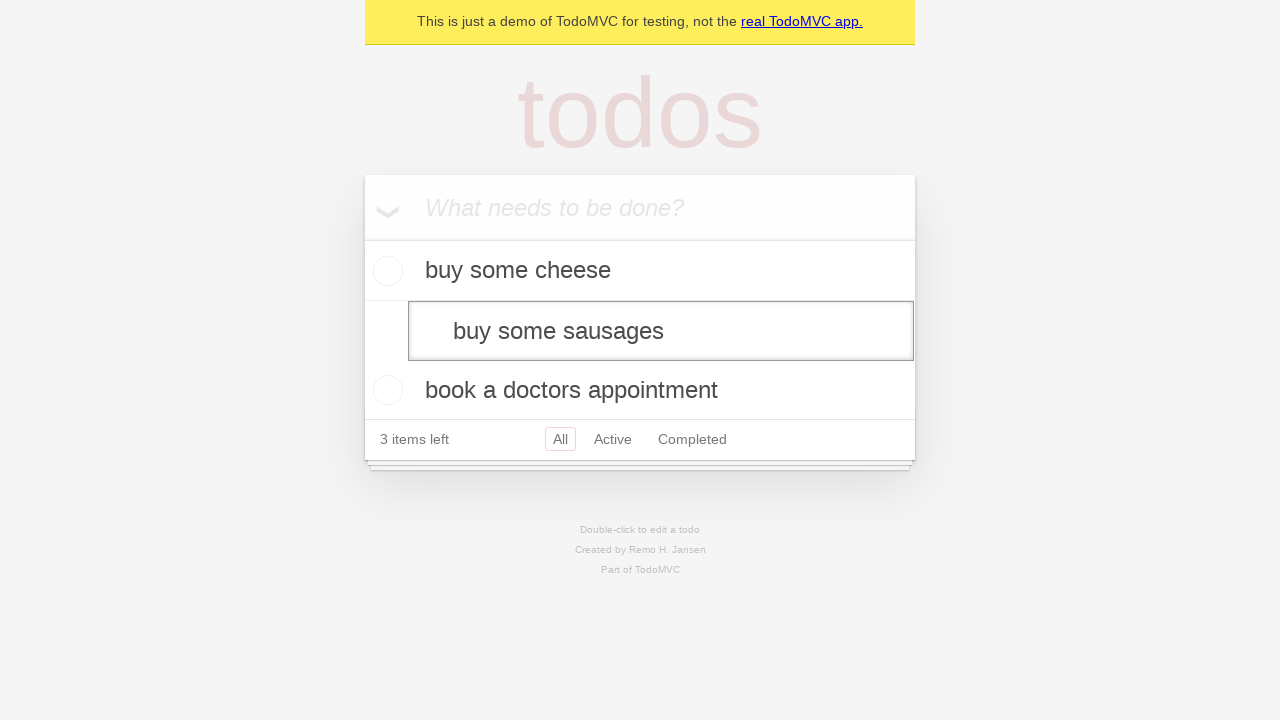

Pressed Enter to save edited todo item with trimmed text on internal:testid=[data-testid="todo-item"s] >> nth=1 >> internal:role=textbox[nam
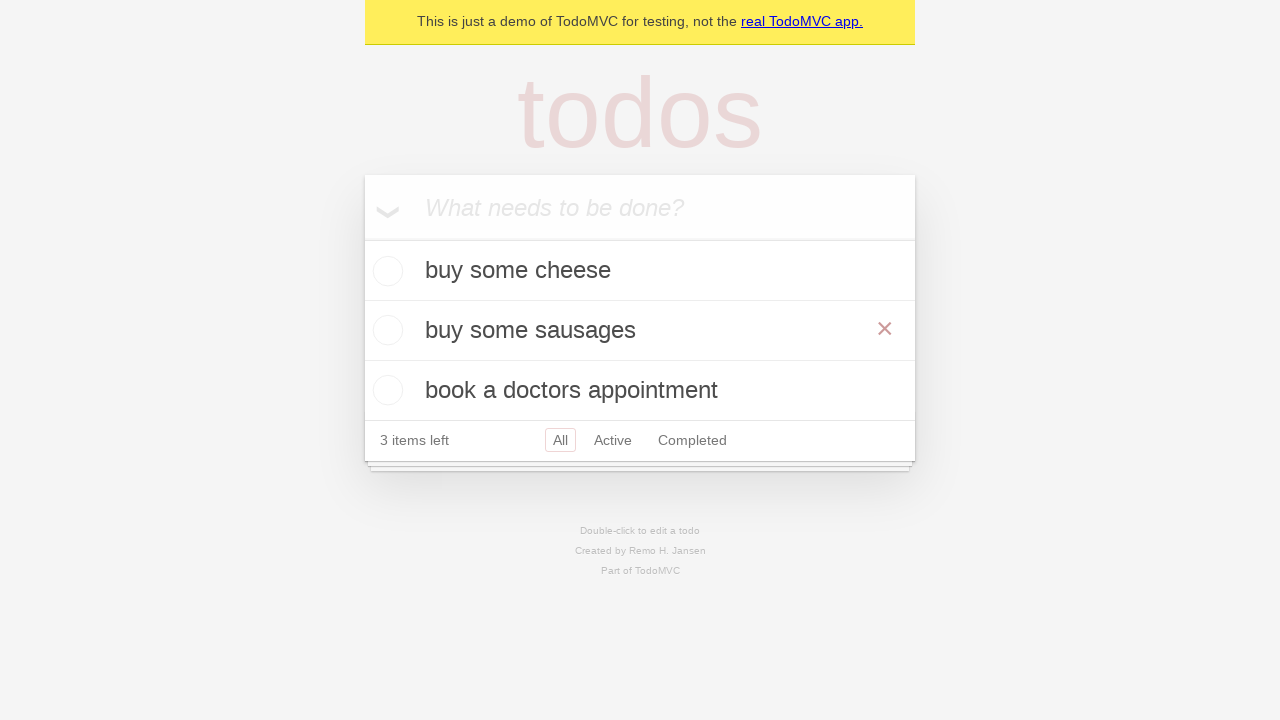

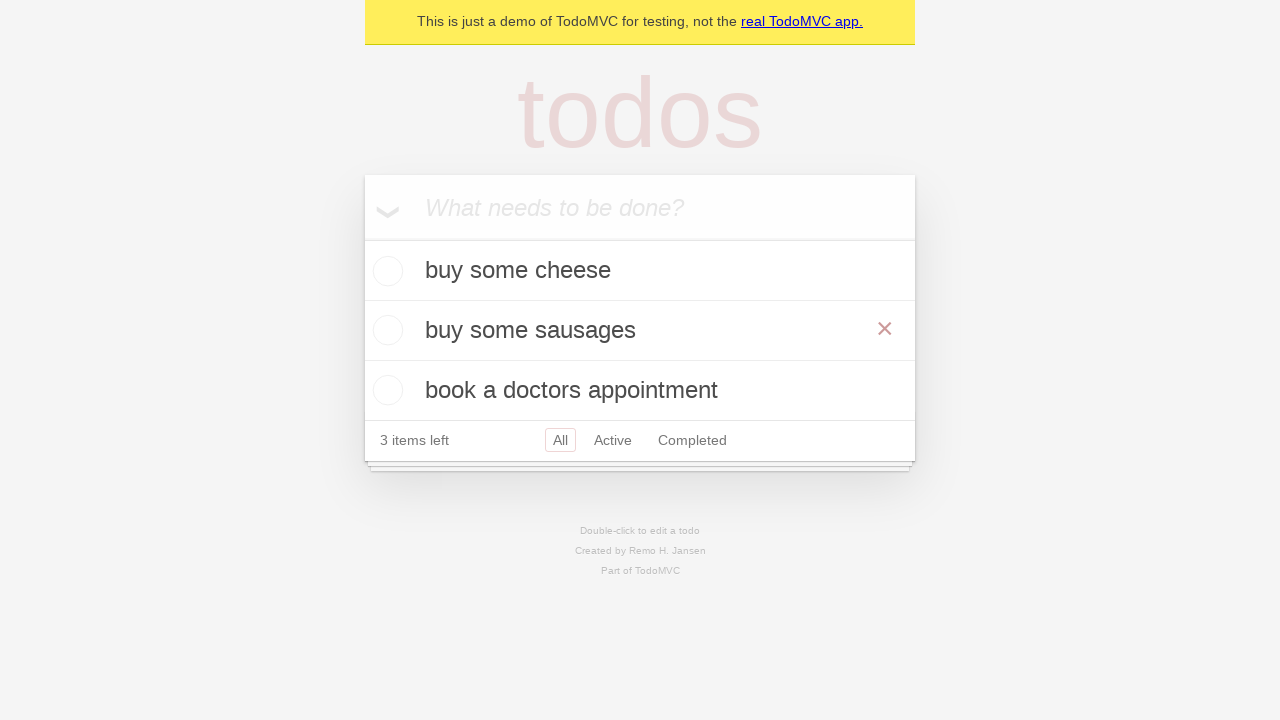